Tests the login error handling by entering incorrect credentials and verifying that the expected error message "Incorrect login or password" is displayed.

Starting URL: https://login1.nextbasecrm.com/

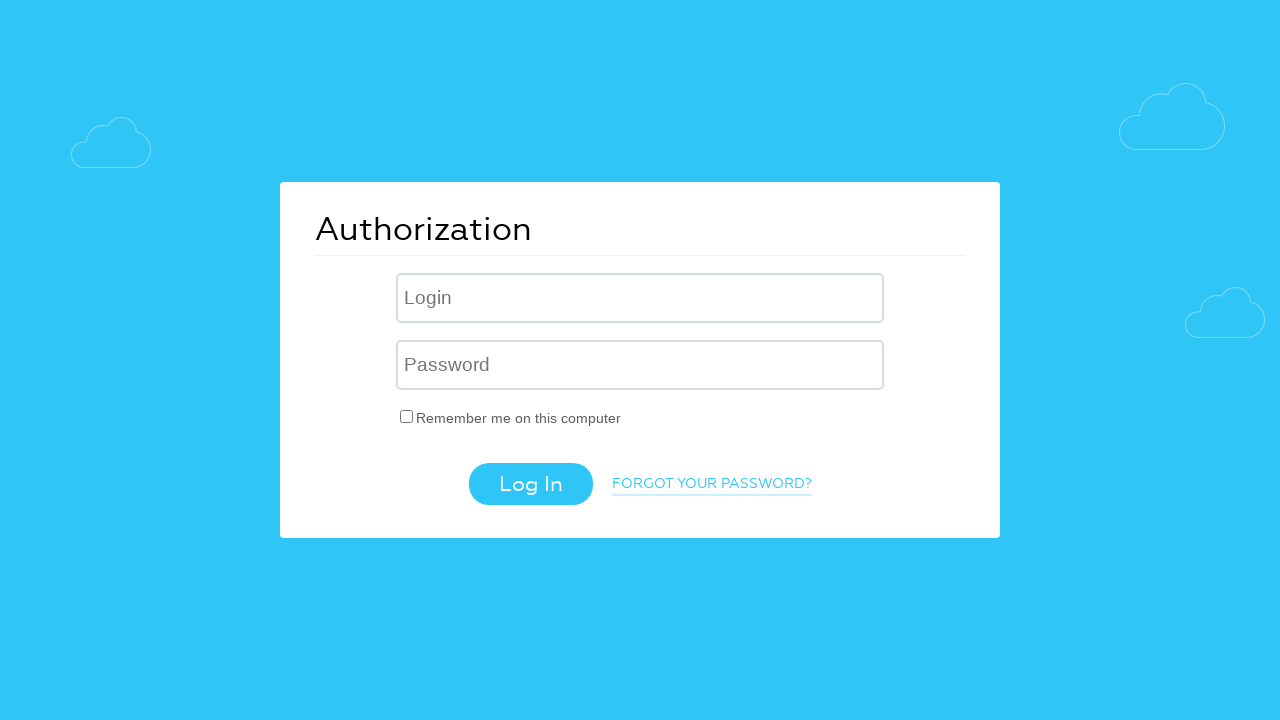

Filled username field with 'incorrect' on .login-inp
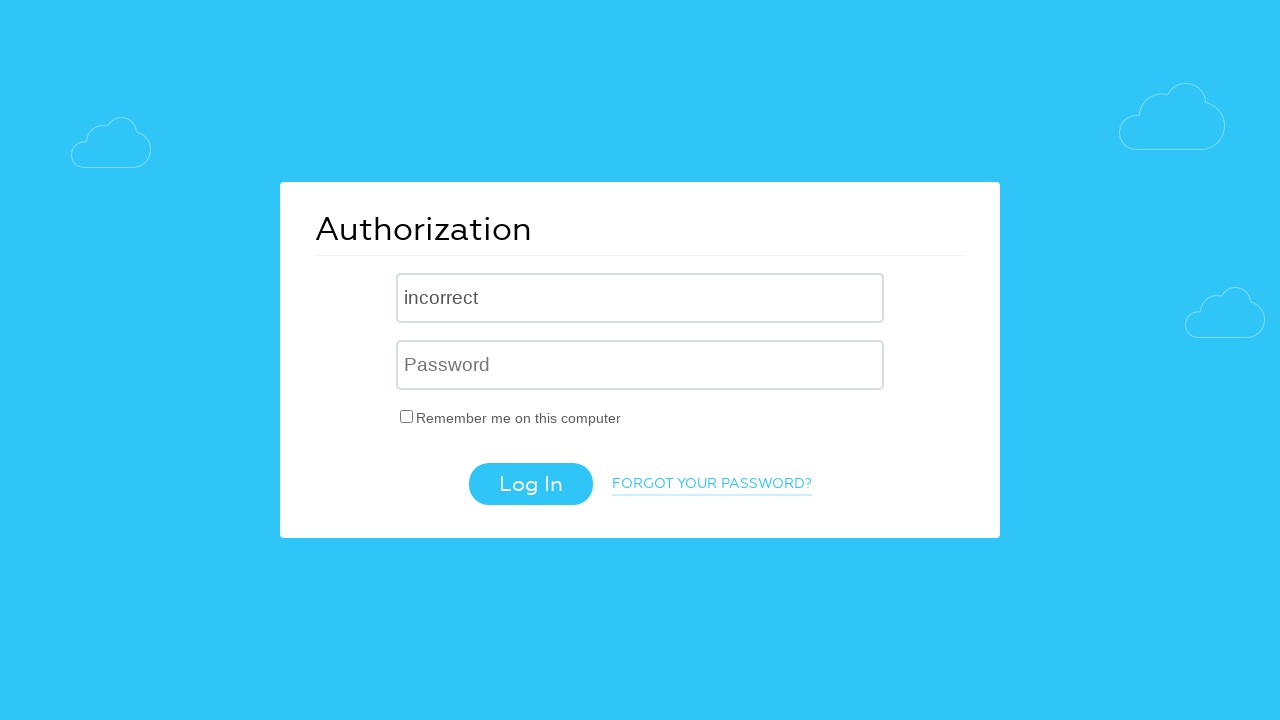

Filled password field with 'incorrect' on input[name='USER_PASSWORD']
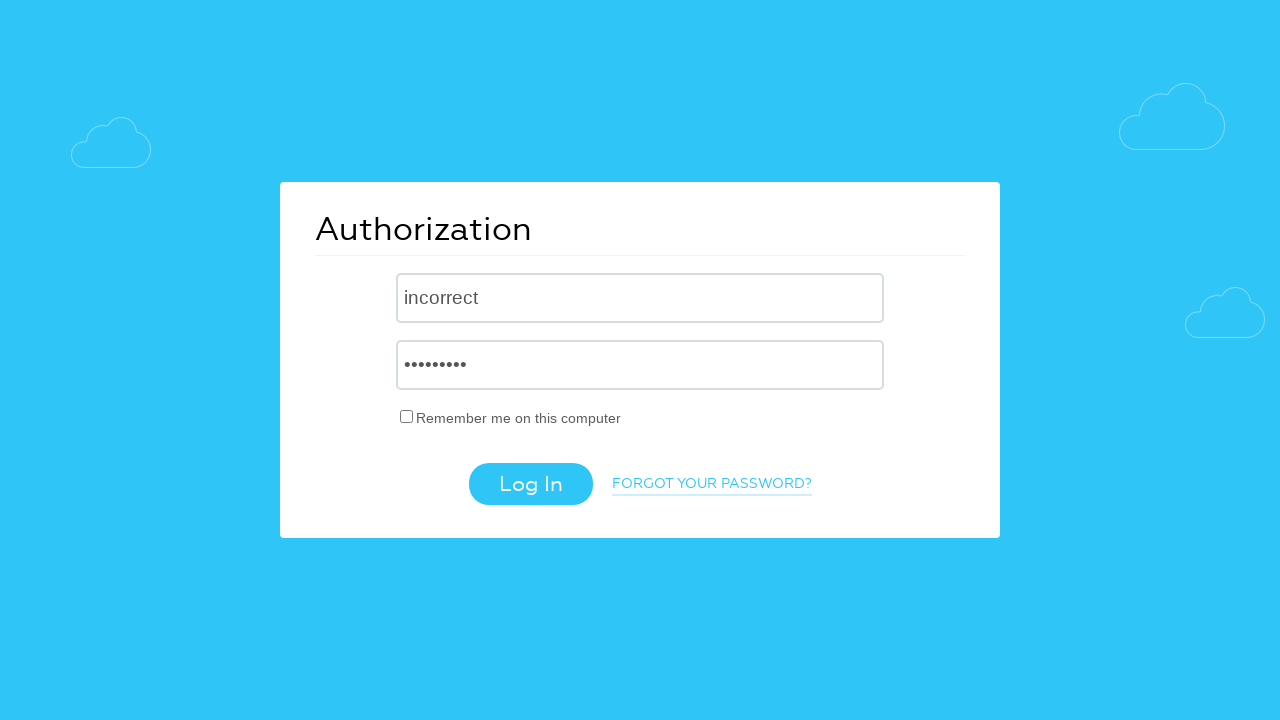

Clicked login button at (530, 484) on .login-btn
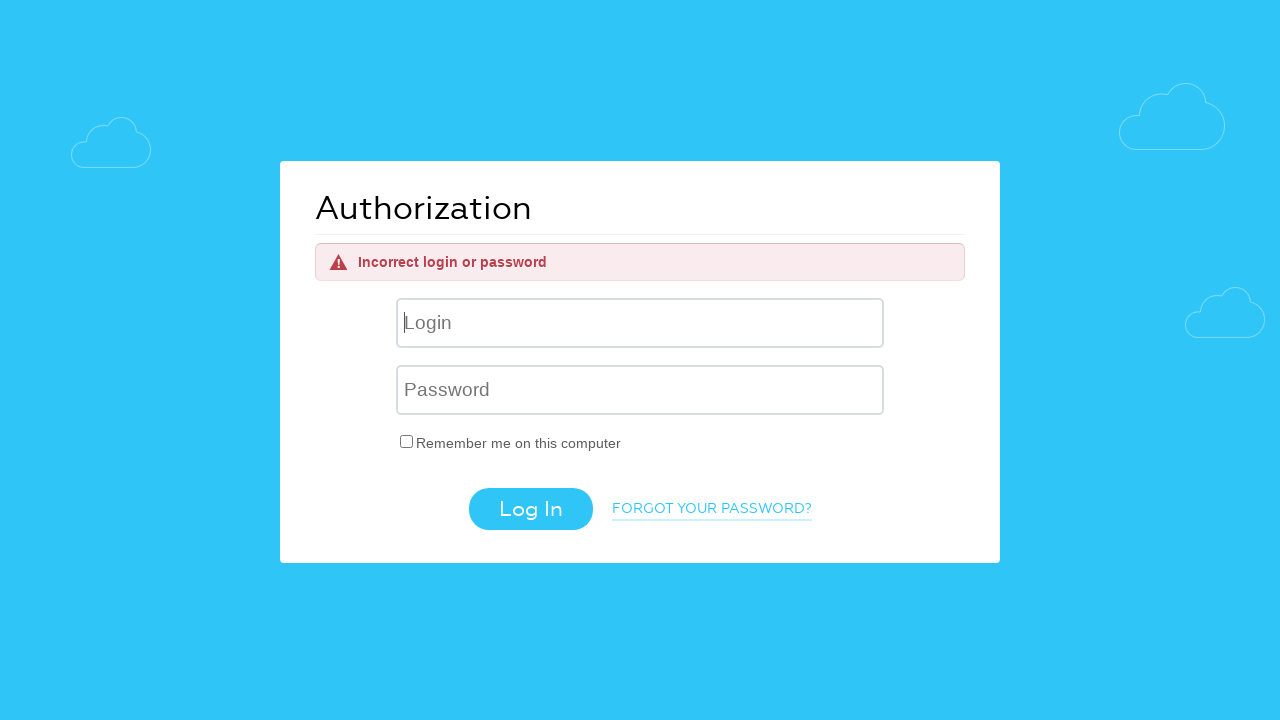

Error message element loaded
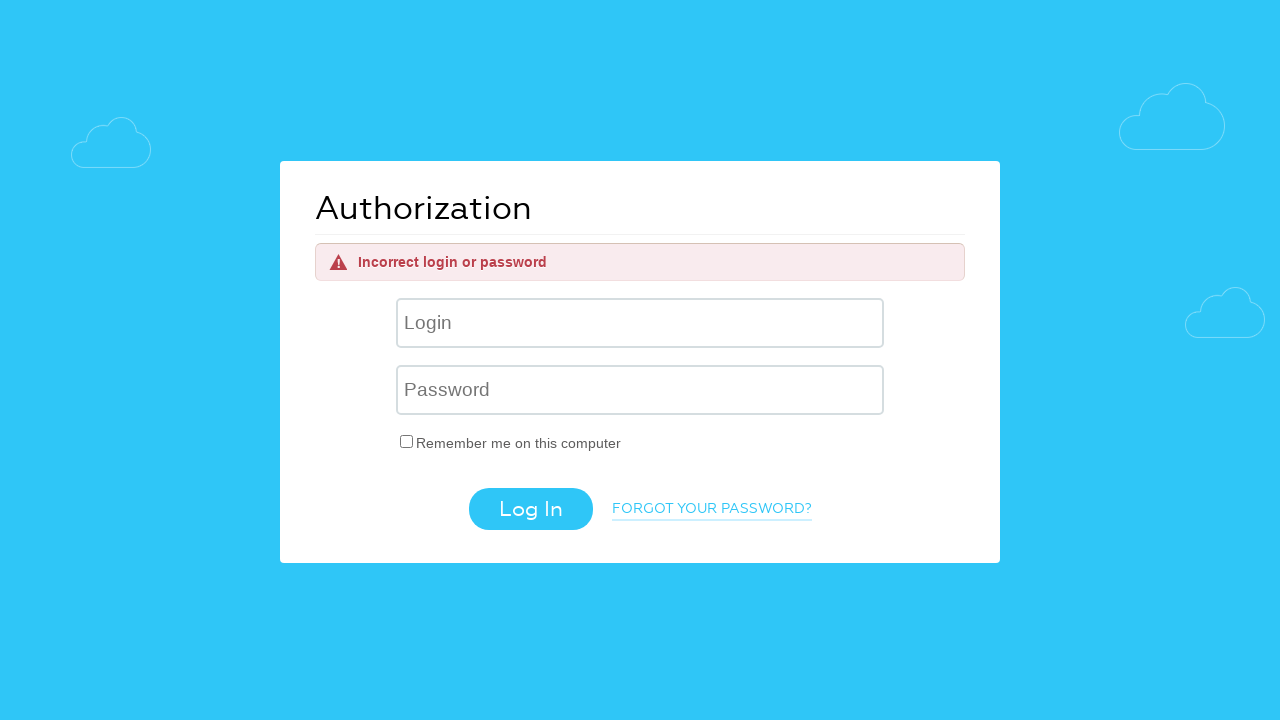

Located error message element
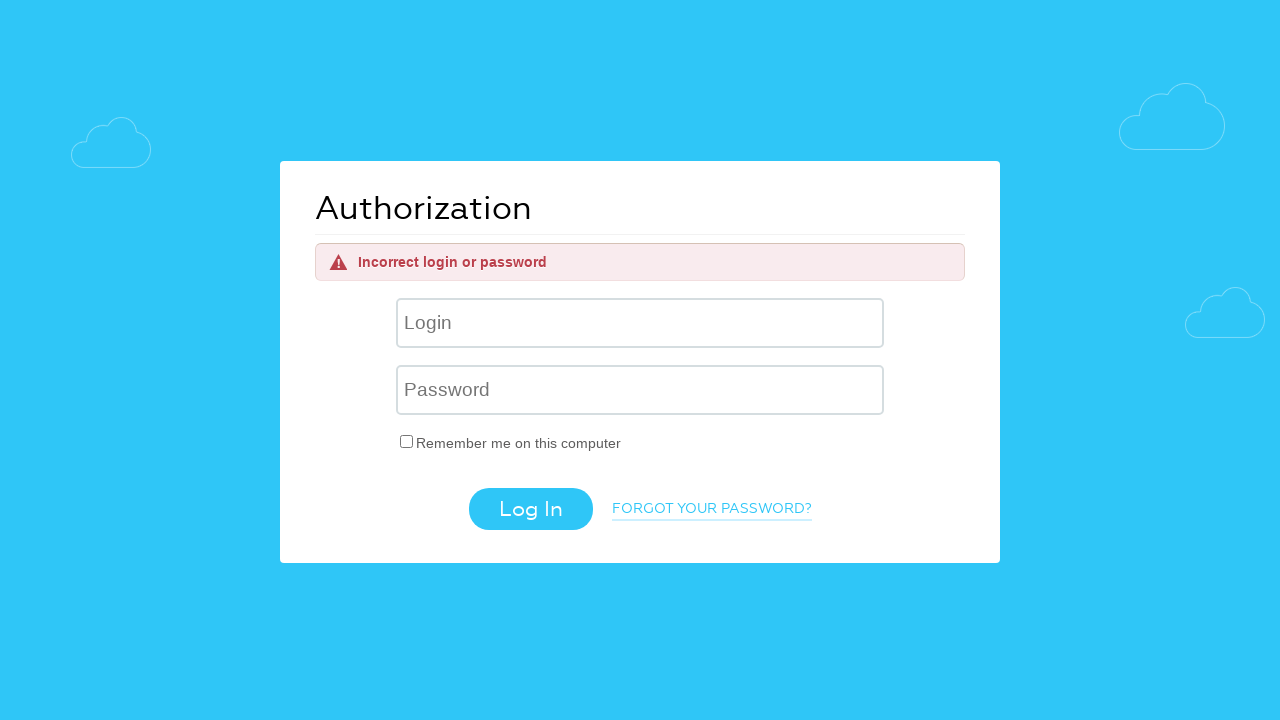

Verified error message displays 'Incorrect login or password'
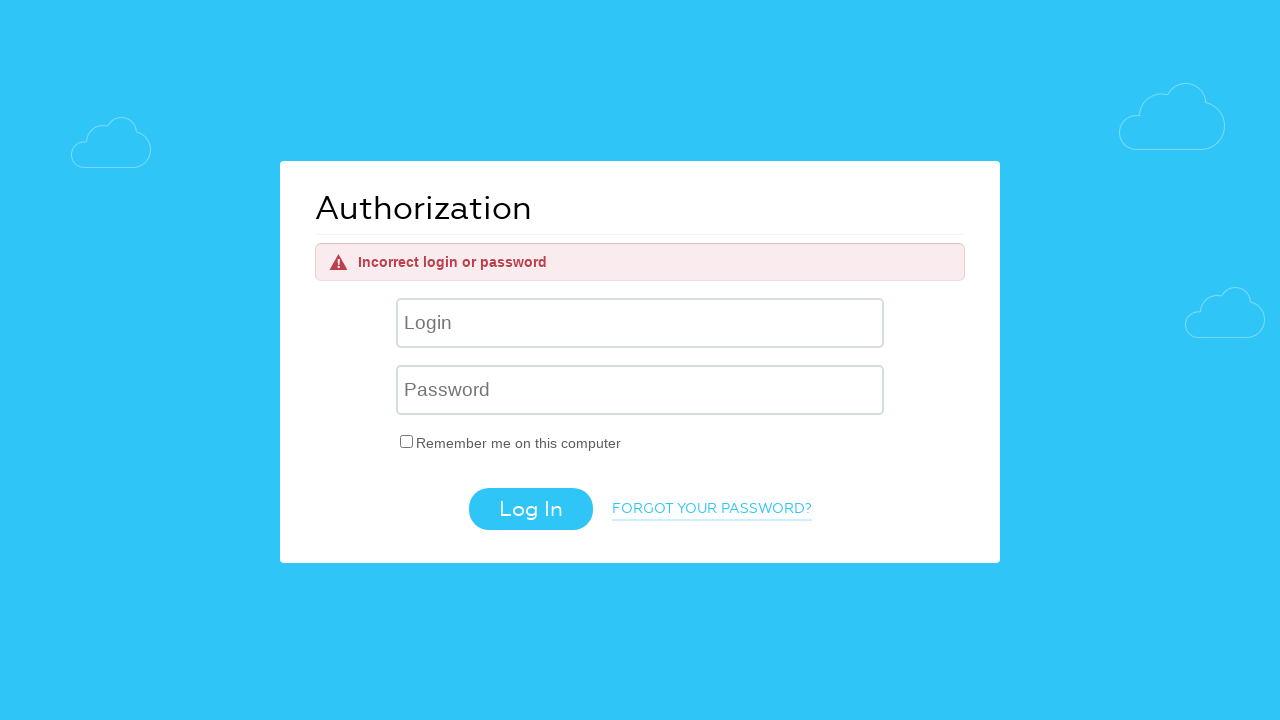

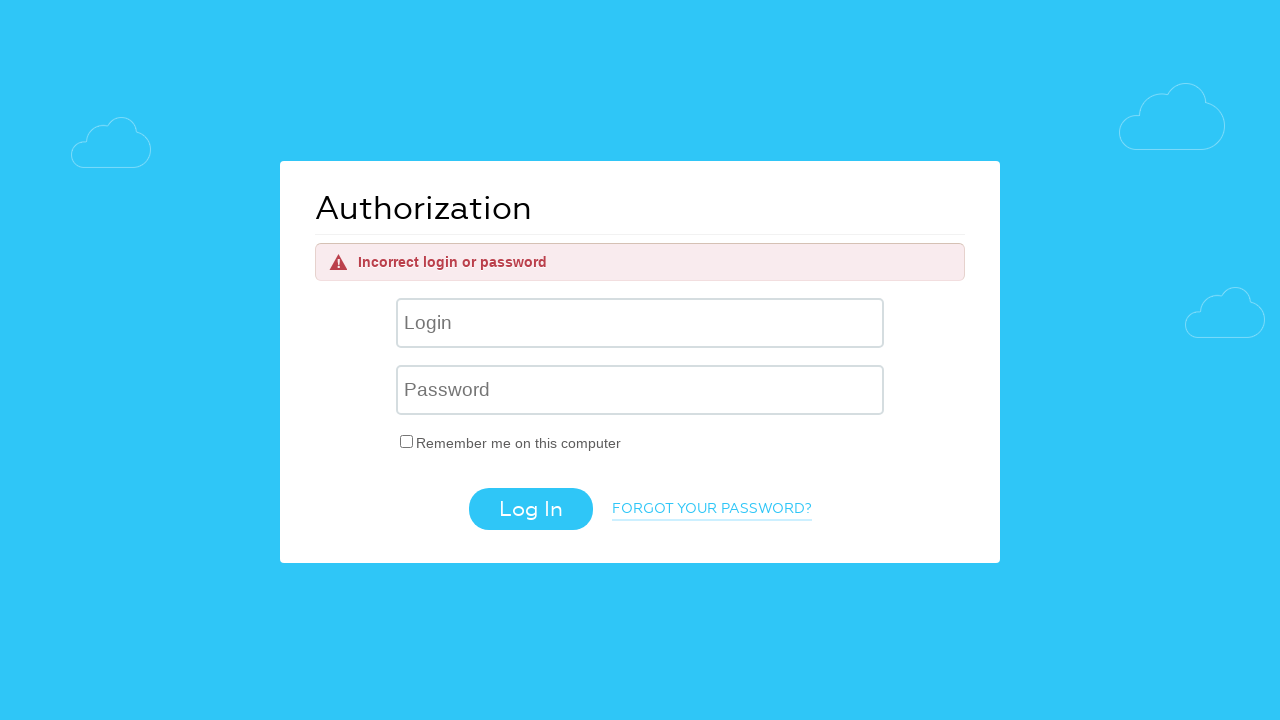